Tests keyboard actions by clicking on a target element and pressing various keys including Enter and Shift+A

Starting URL: https://practice.expandtesting.com/key-presses

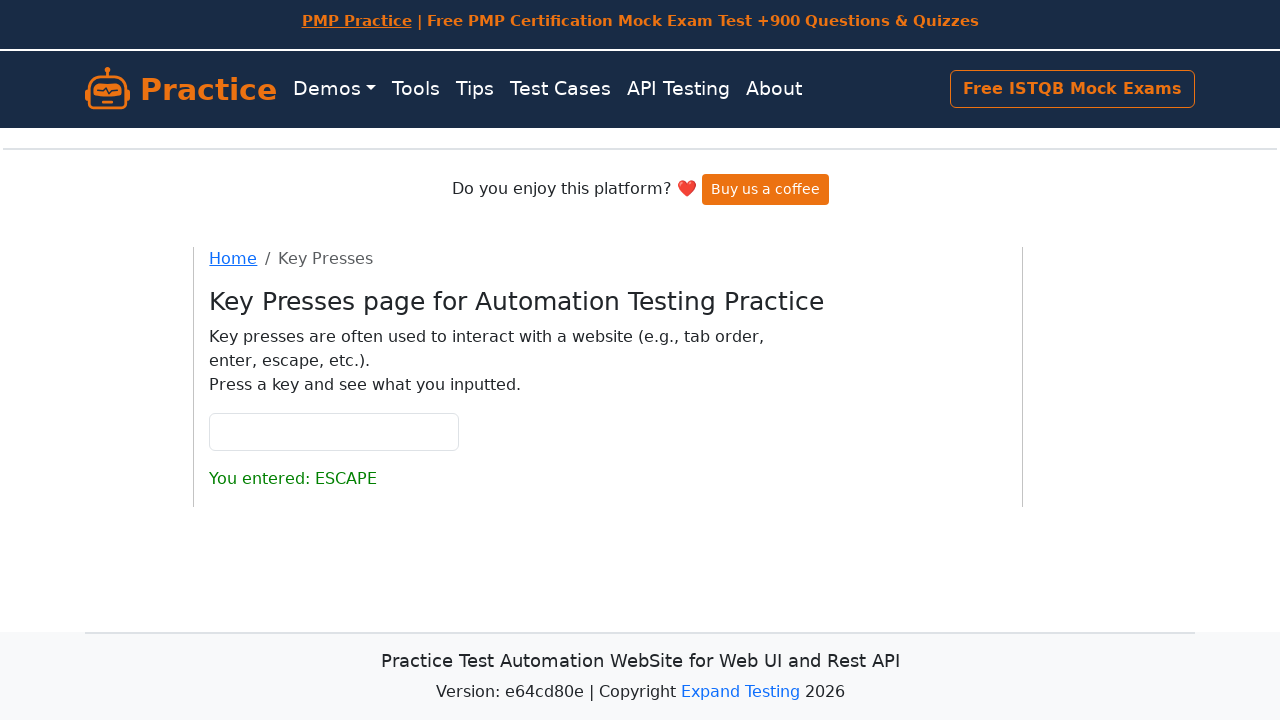

Clicked on target element at (334, 432) on #target
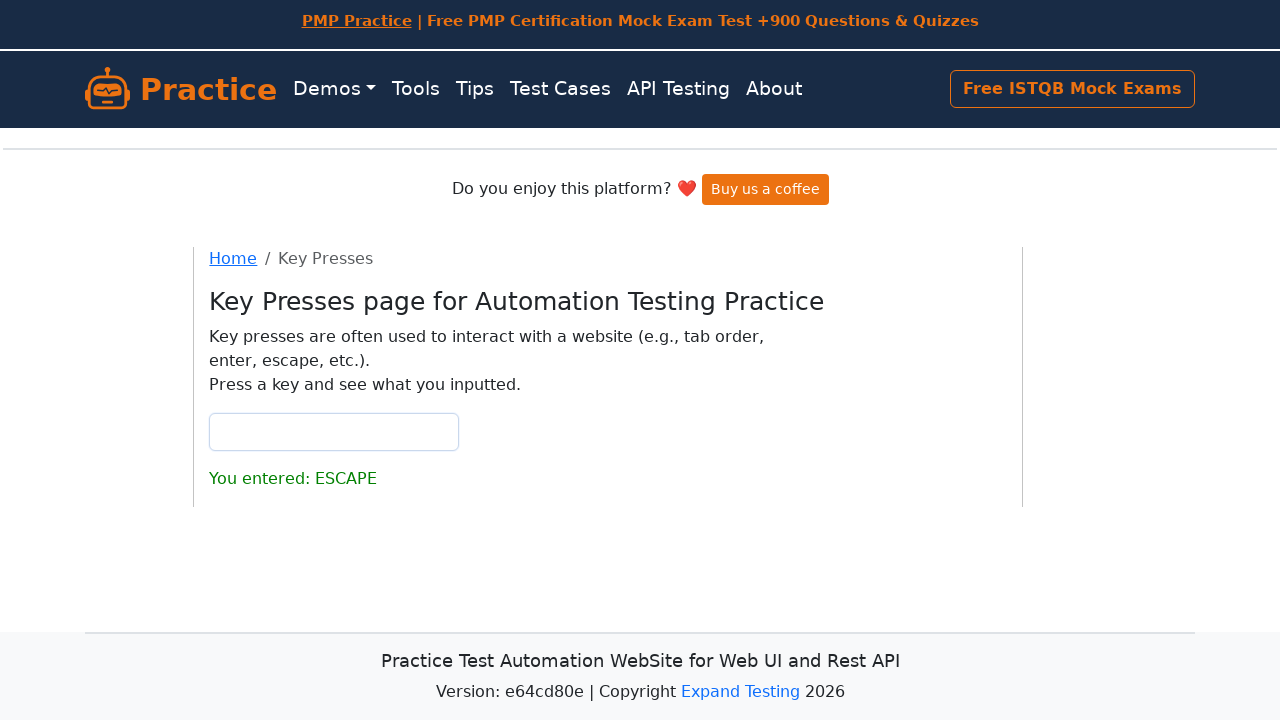

Pressed Enter key down
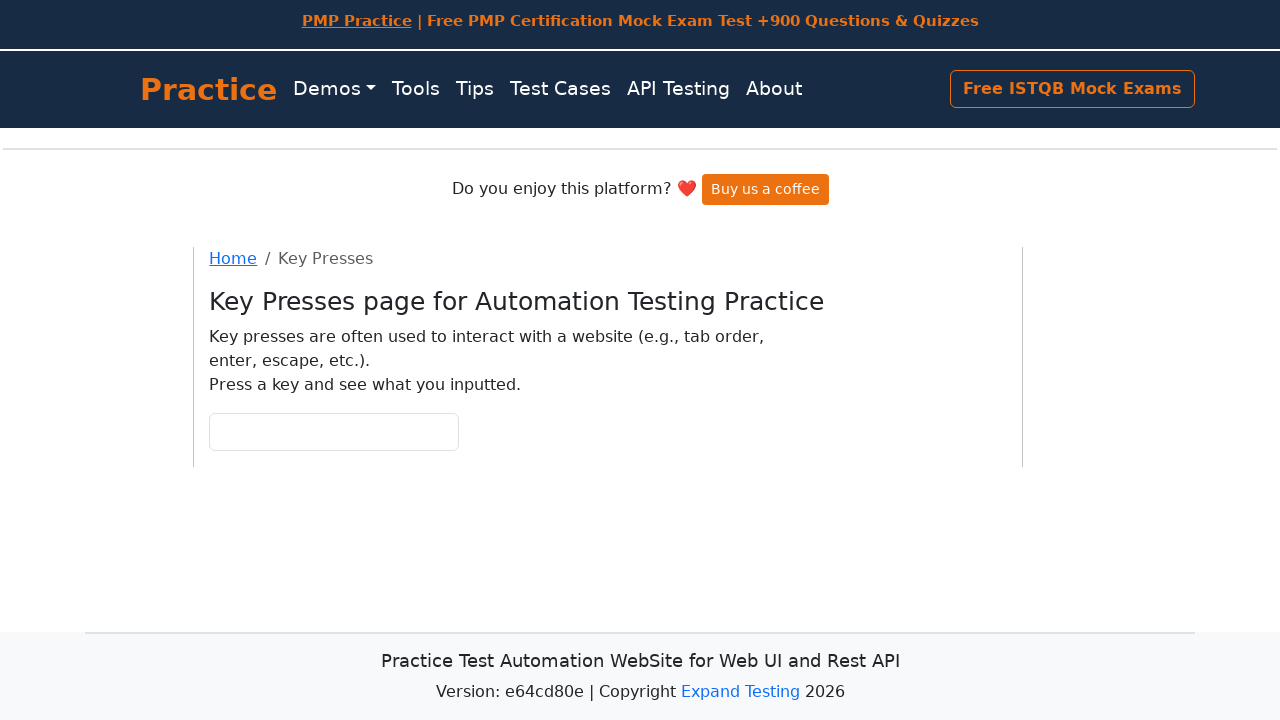

Pressed Shift+A key combination
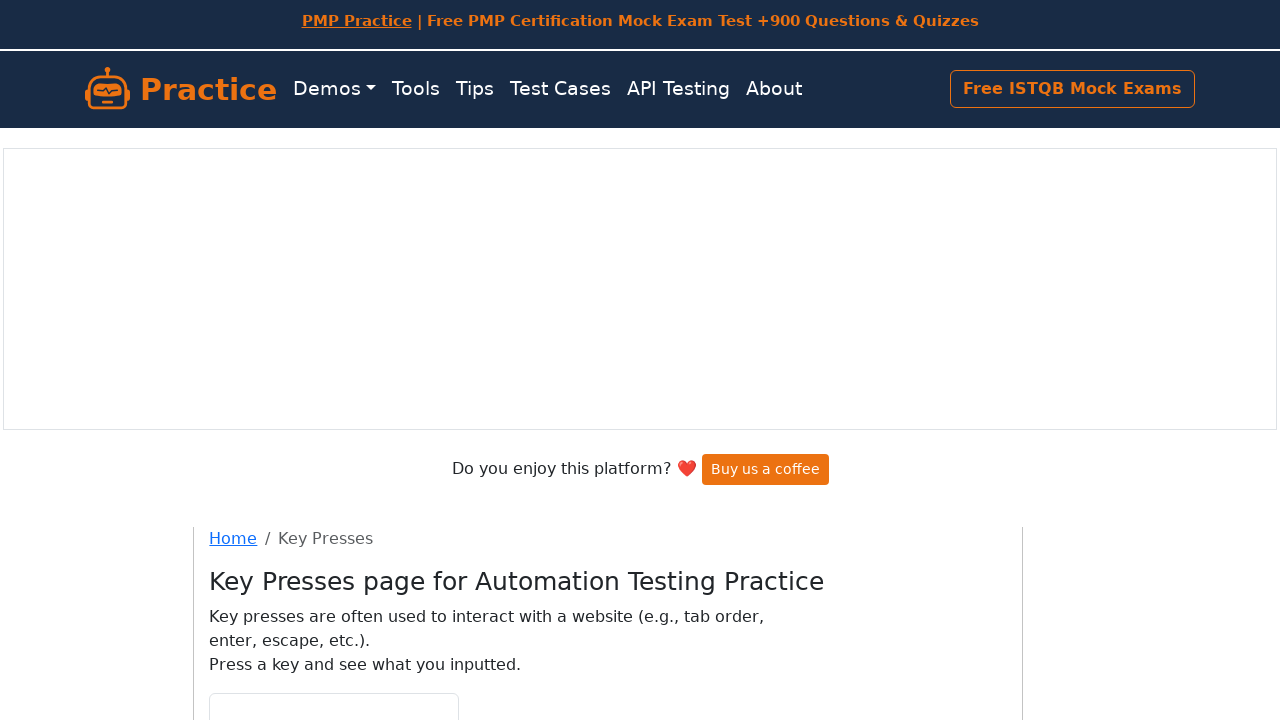

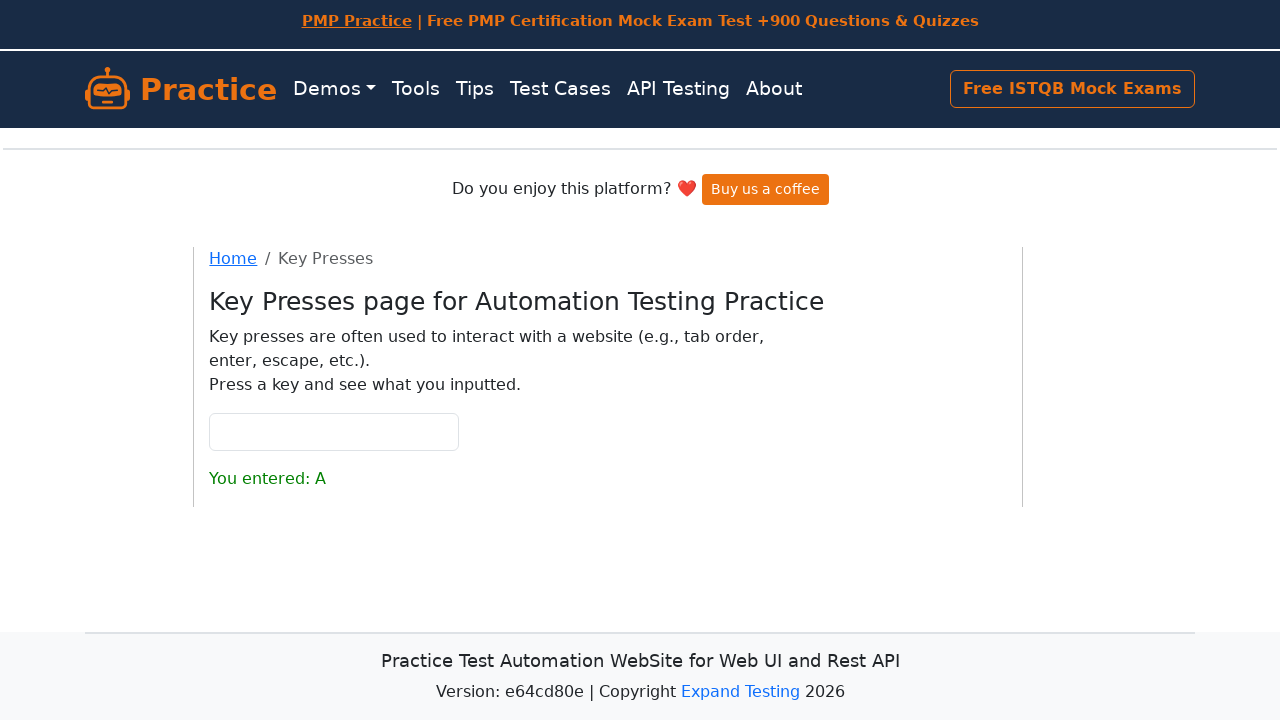